Navigates to the Microsoft Playwright GitHub repository and clicks on the Issues tab to view open issues

Starting URL: https://github.com/microsoft/playwright

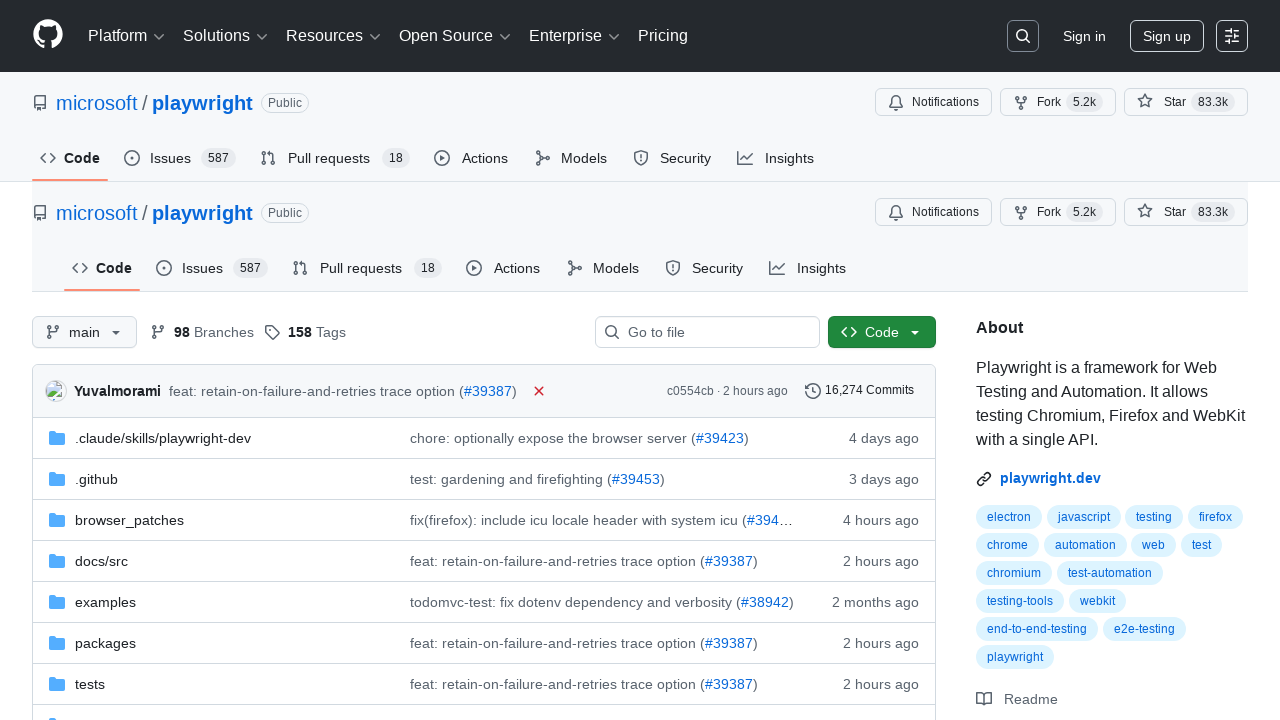

Navigated to Microsoft Playwright GitHub repository
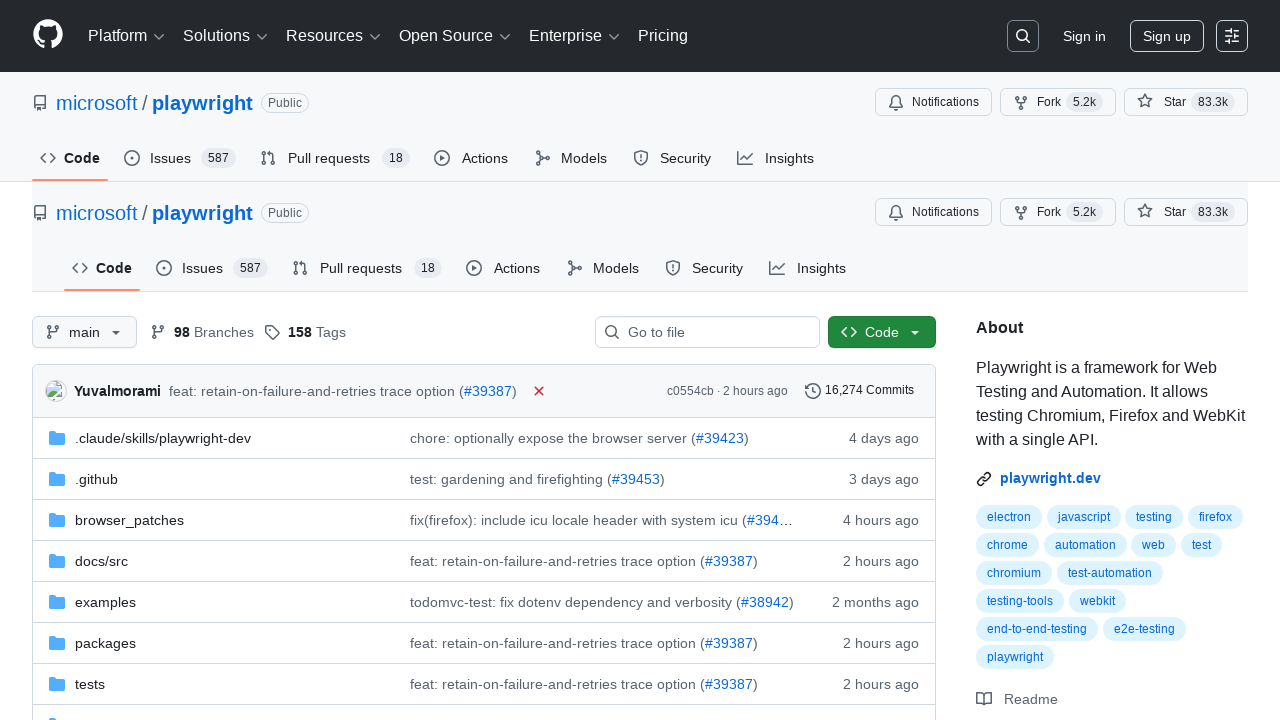

Repository navigation menu loaded
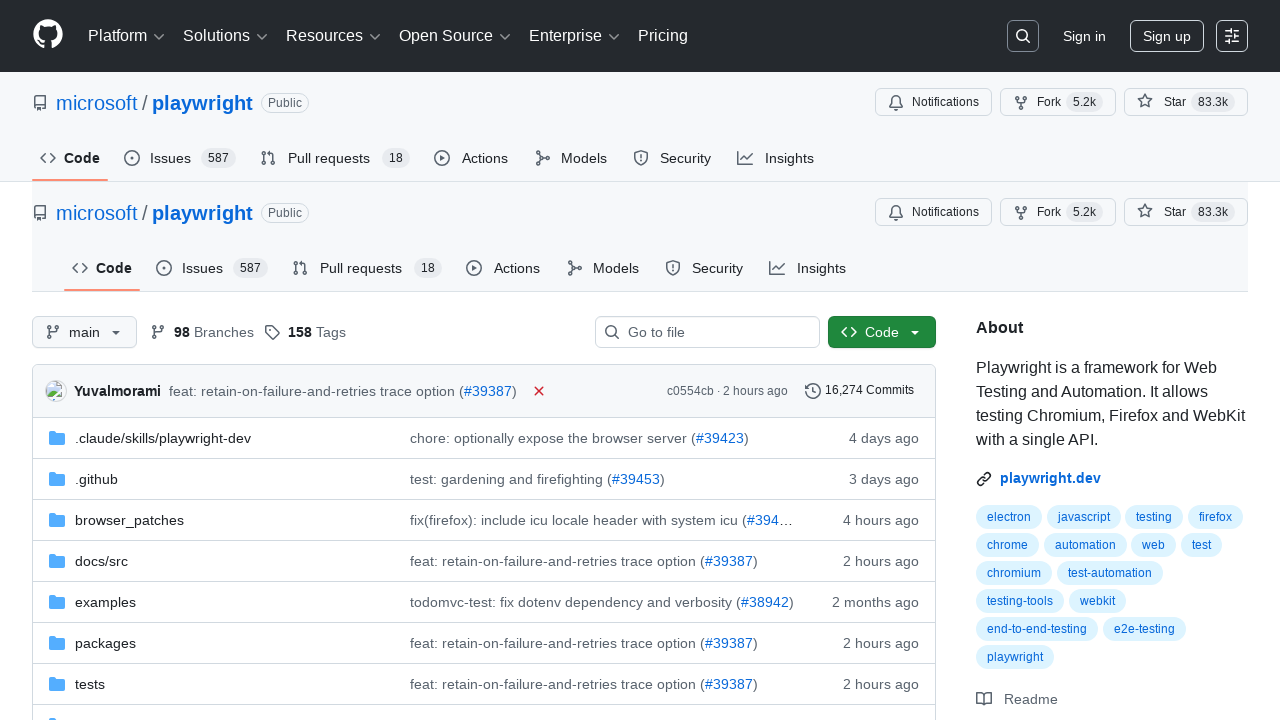

Clicked on Issues tab at (180, 158) on a#issues-tab
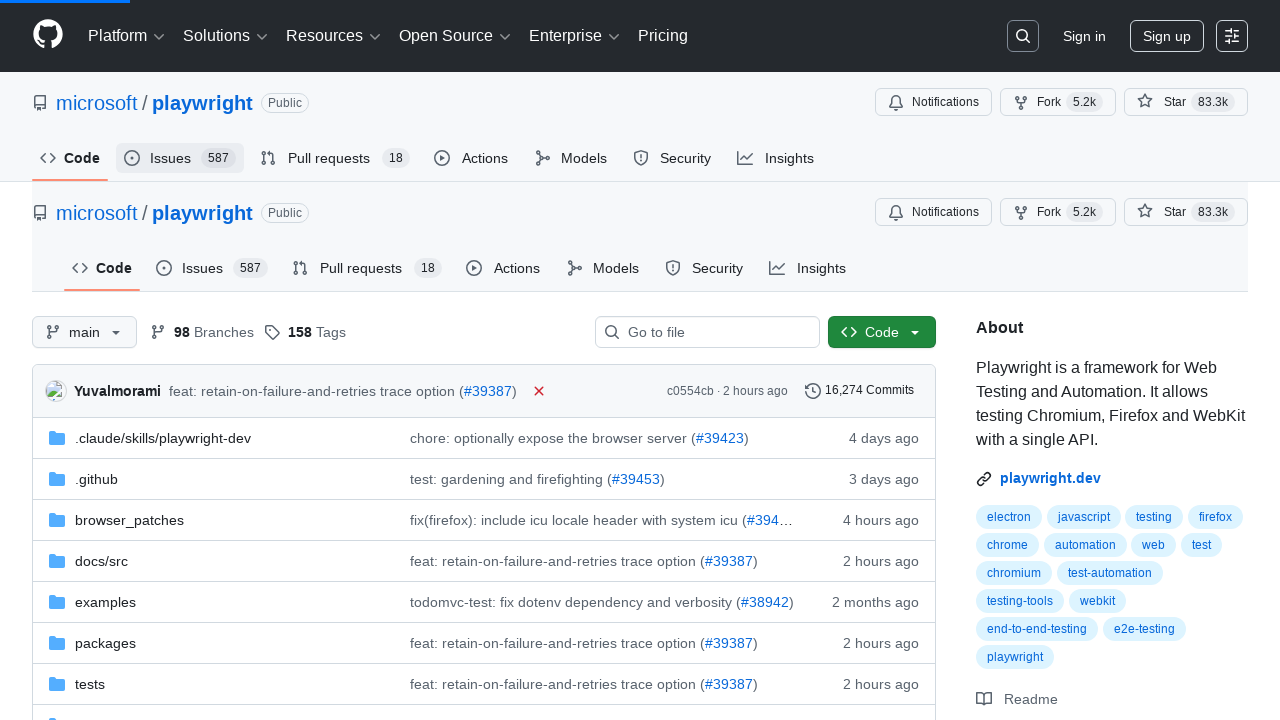

Issues page loaded successfully
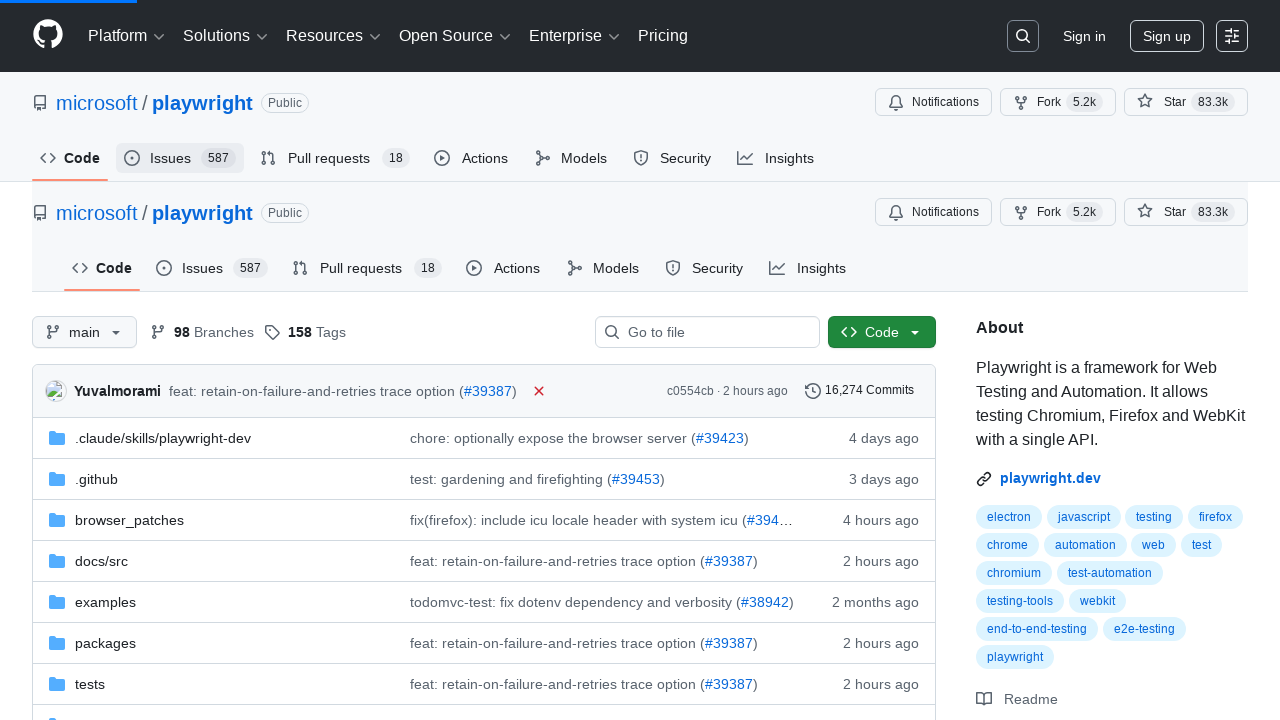

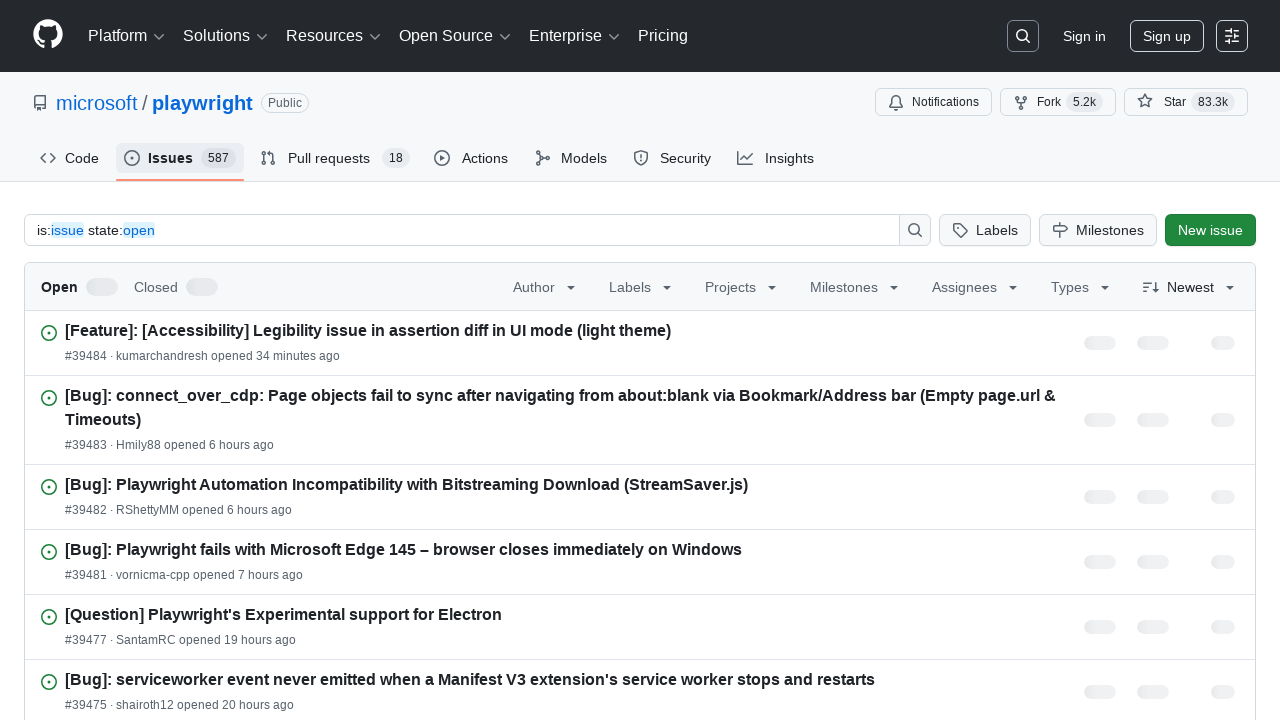